Tests click events on animal buttons (Cat, Dog, Pig, Cow) and verifies the displayed text after clicking

Starting URL: https://practice-automation.com/click-events/

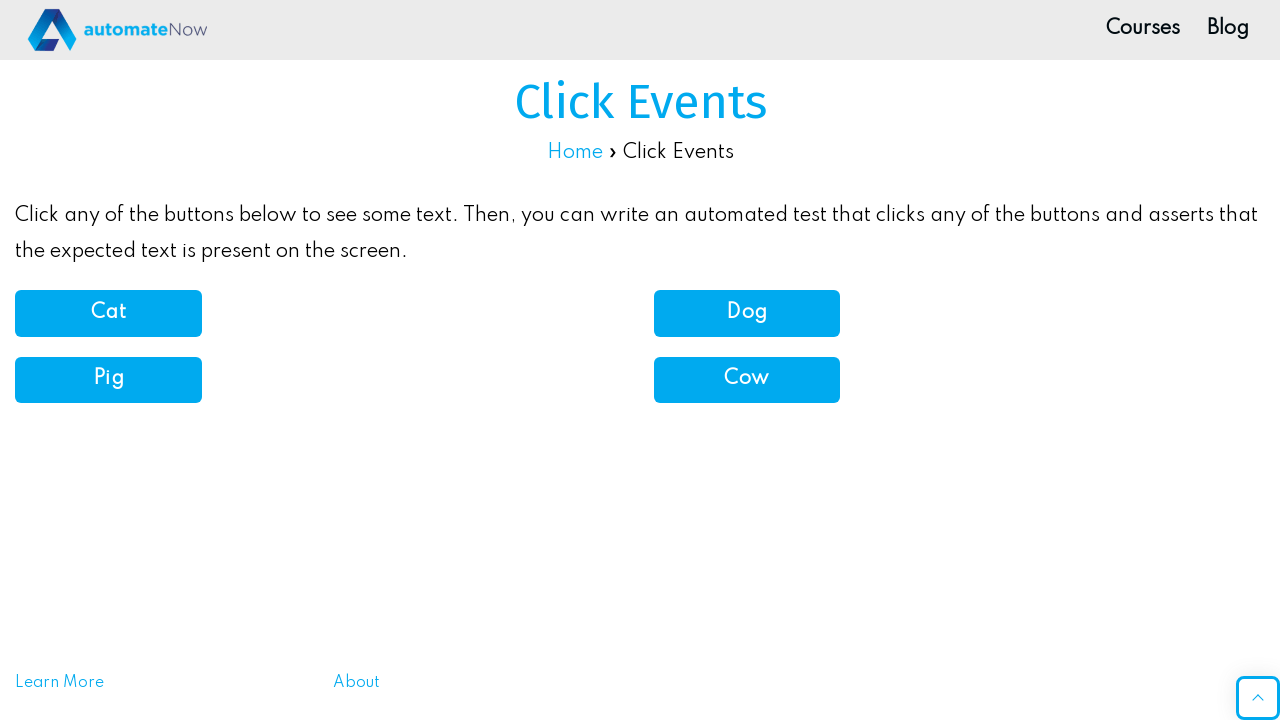

Clicked Cat button at (108, 313) on xpath=//b[text()='Cat']
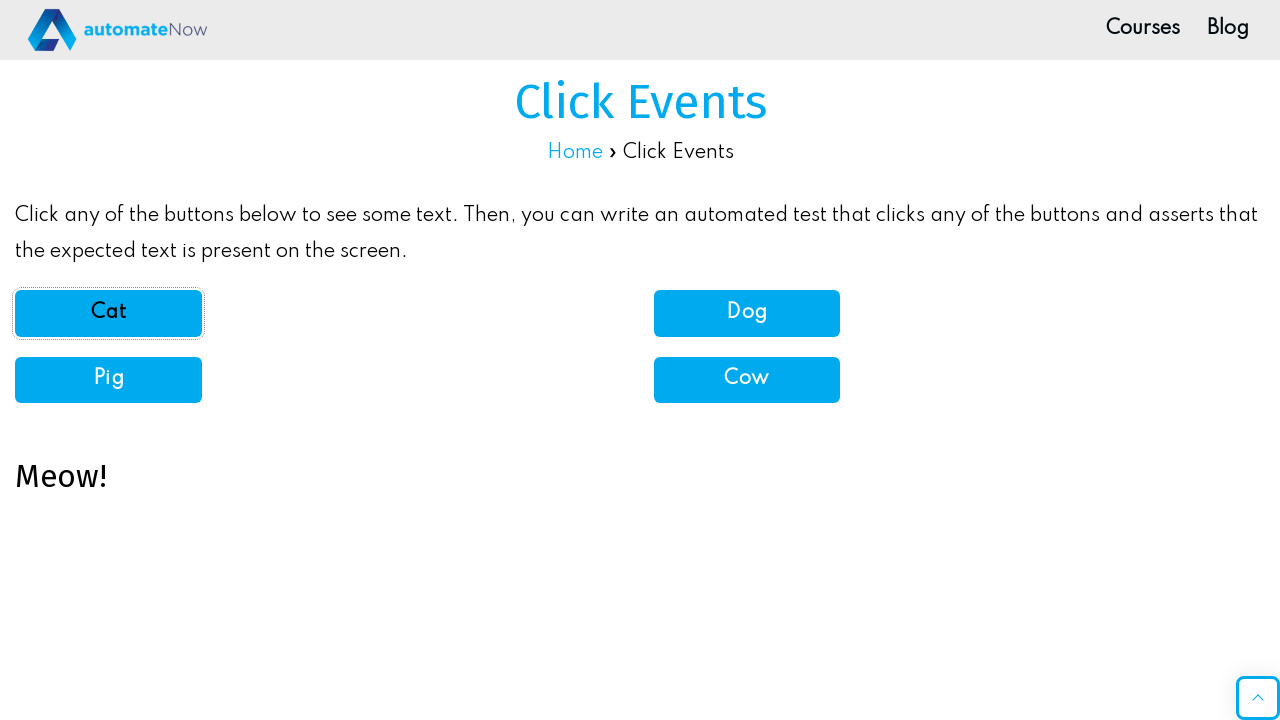

Retrieved text content from #demo element
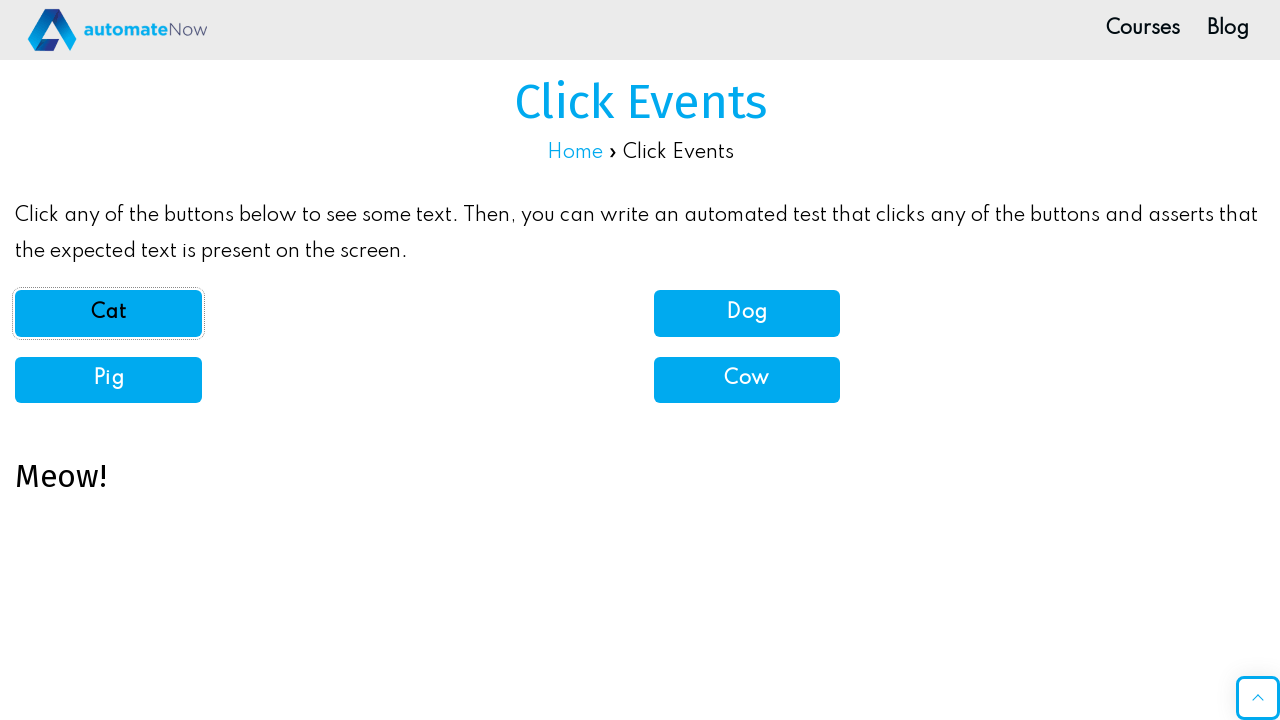

Verified that Cat button click displays 'Meow!' text
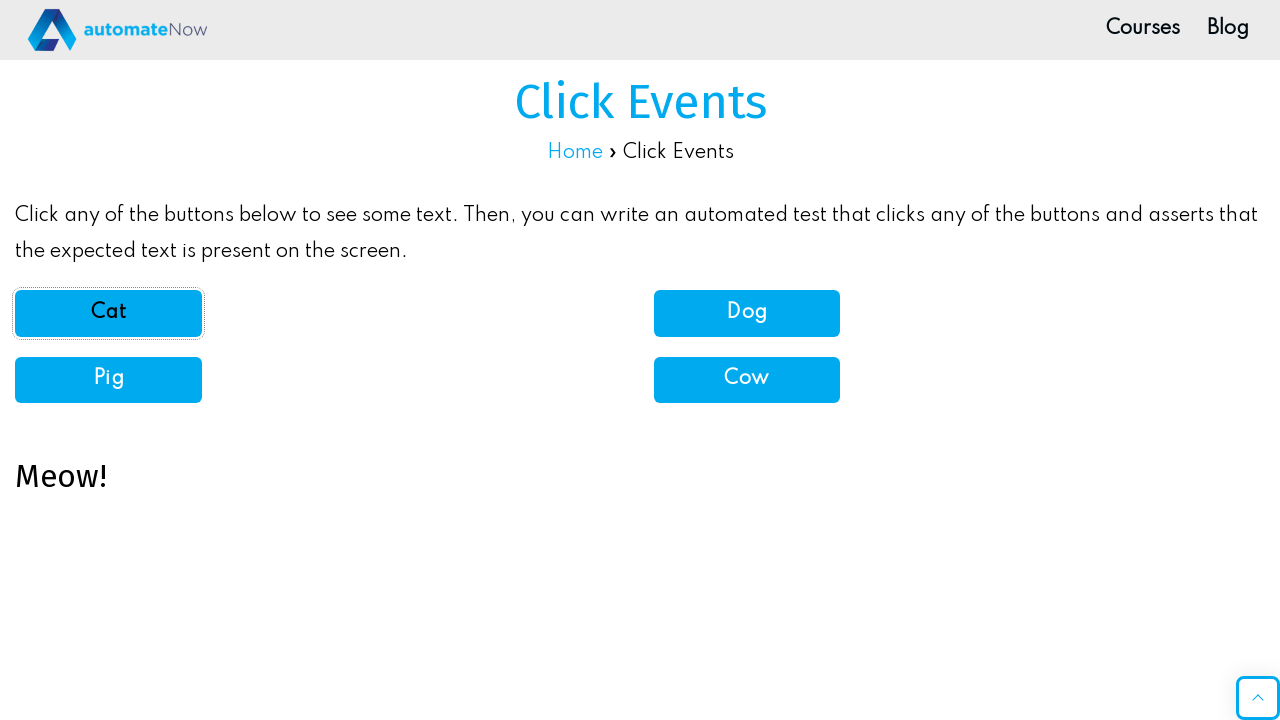

Clicked Dog button at (747, 313) on xpath=//b[text()='Dog']
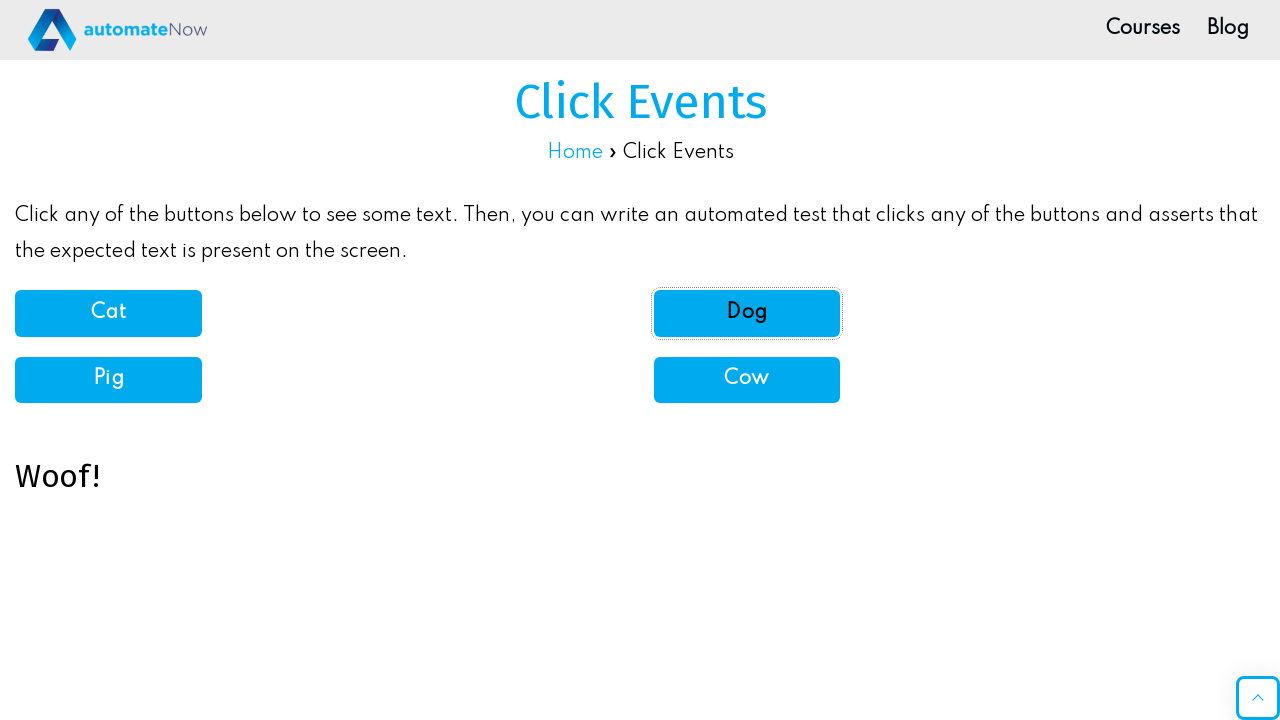

Clicked Pig button at (108, 379) on xpath=//b[text()='Pig']
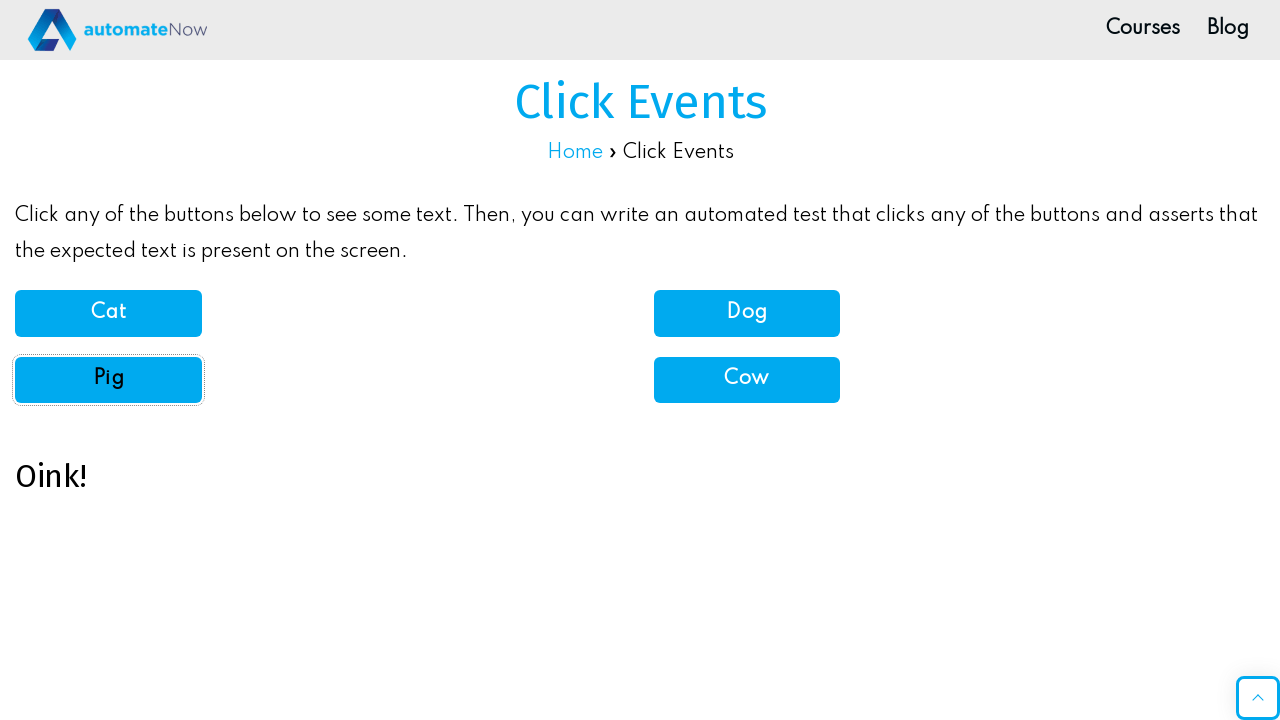

Clicked Cow button at (747, 379) on xpath=//b[text()='Cow']
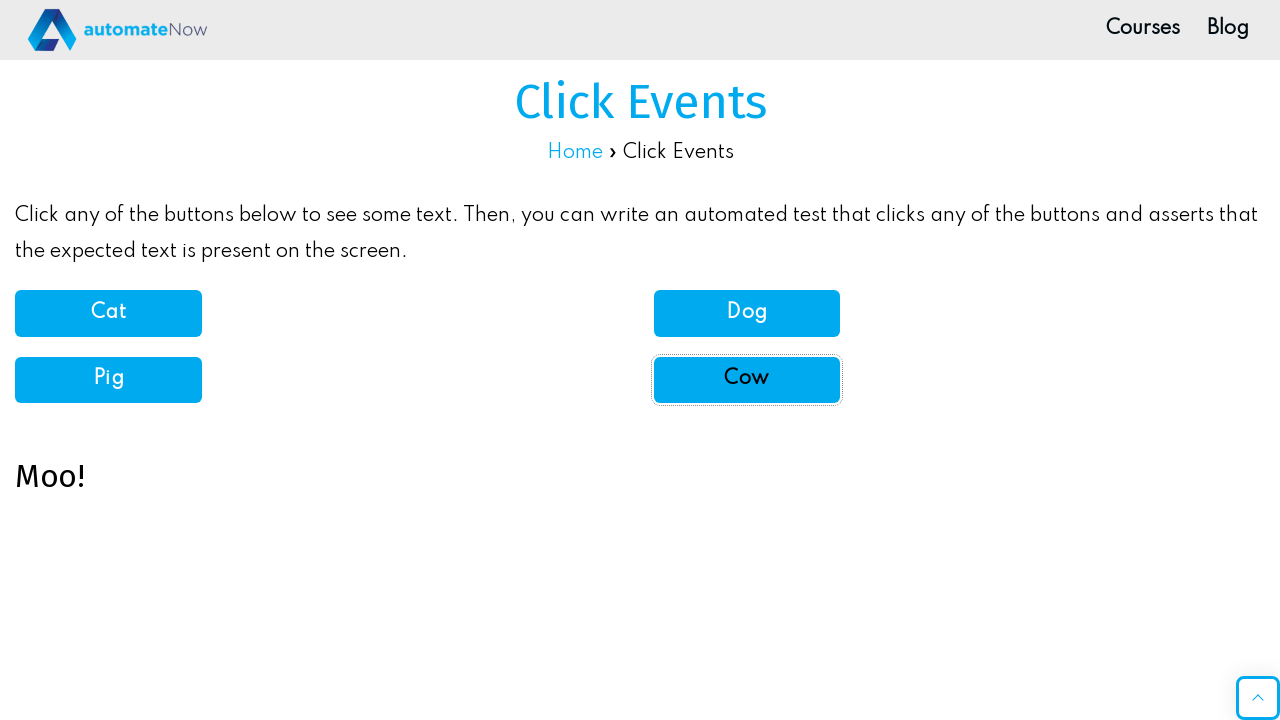

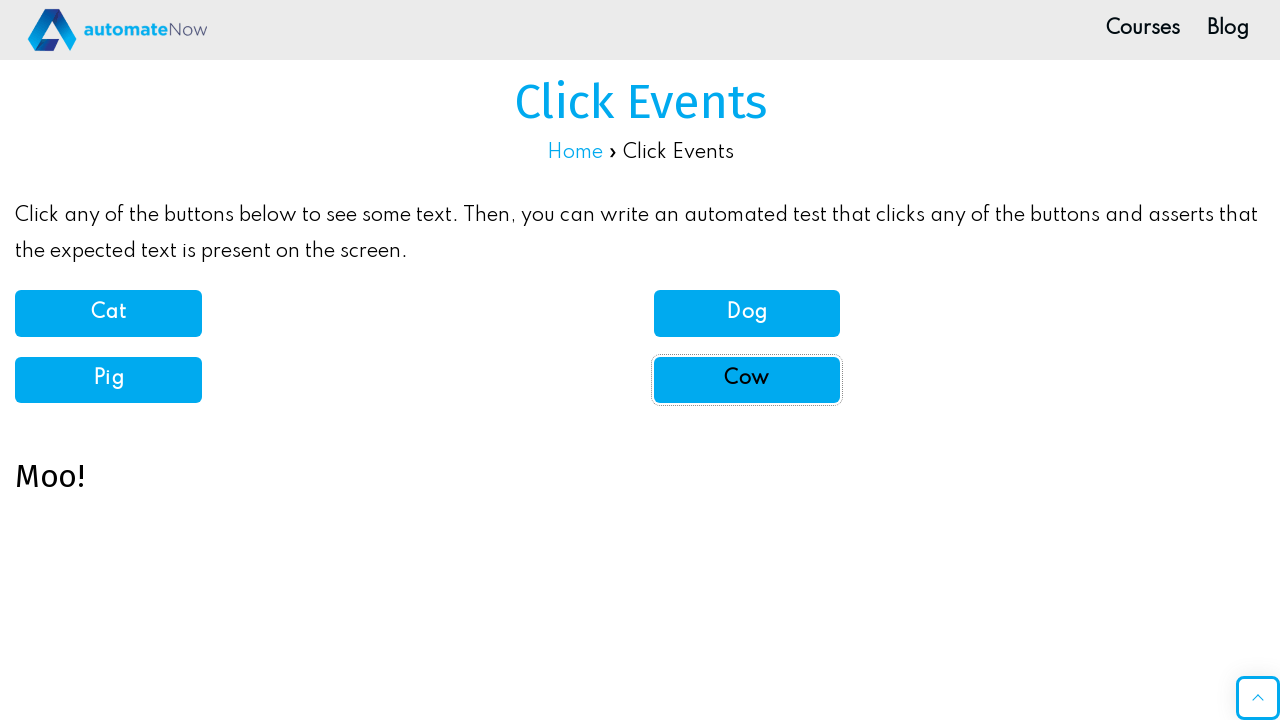